Navigates to Flipkart homepage and verifies the page loads successfully

Starting URL: https://www.flipkart.com

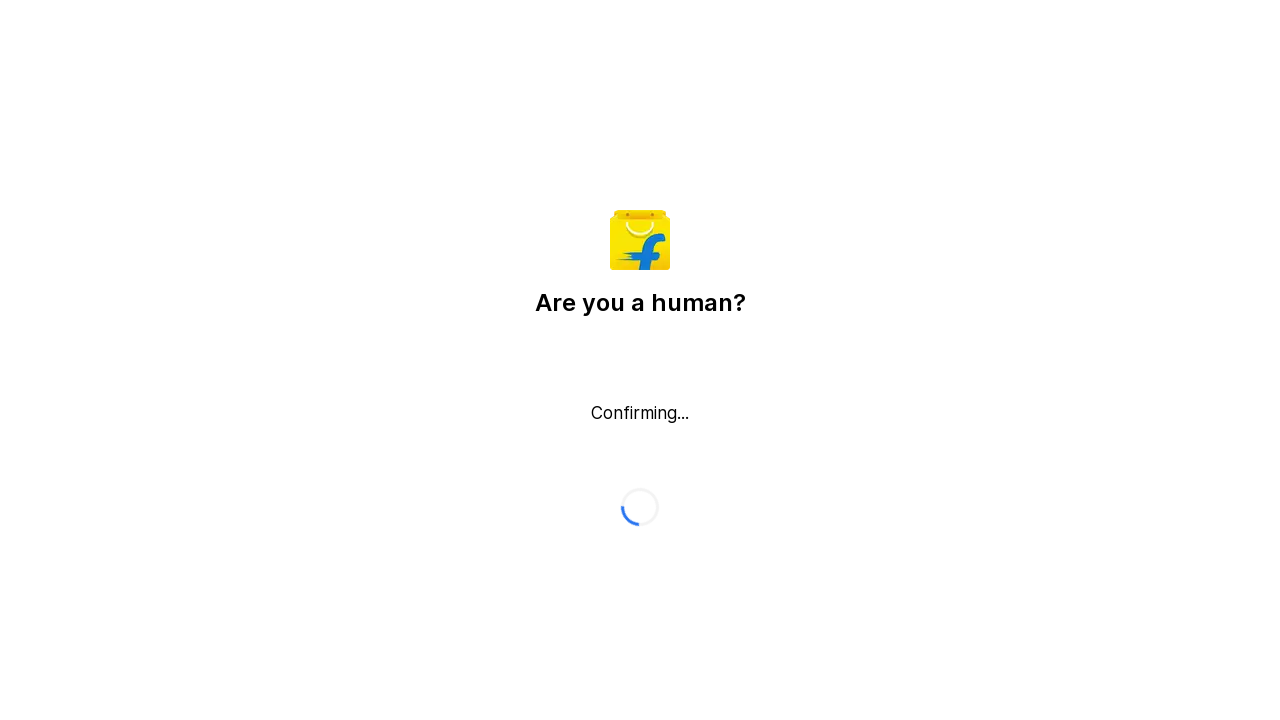

Flipkart homepage loaded successfully (domcontentloaded state)
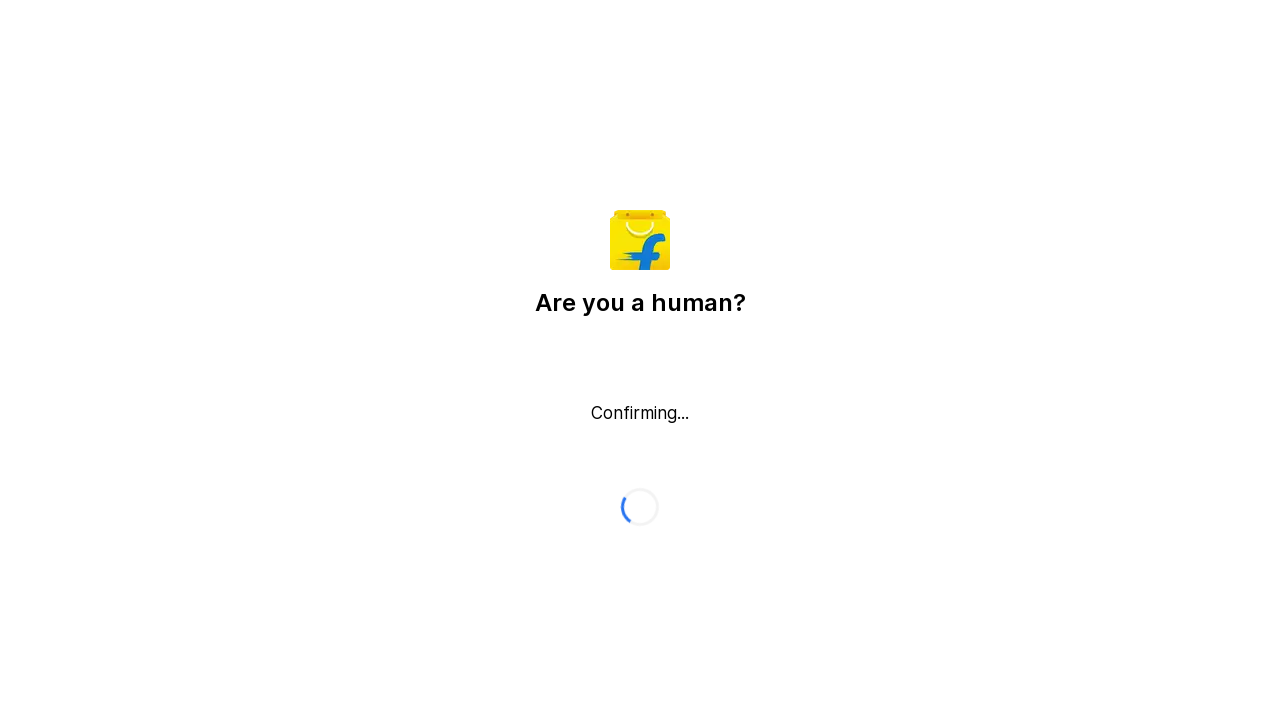

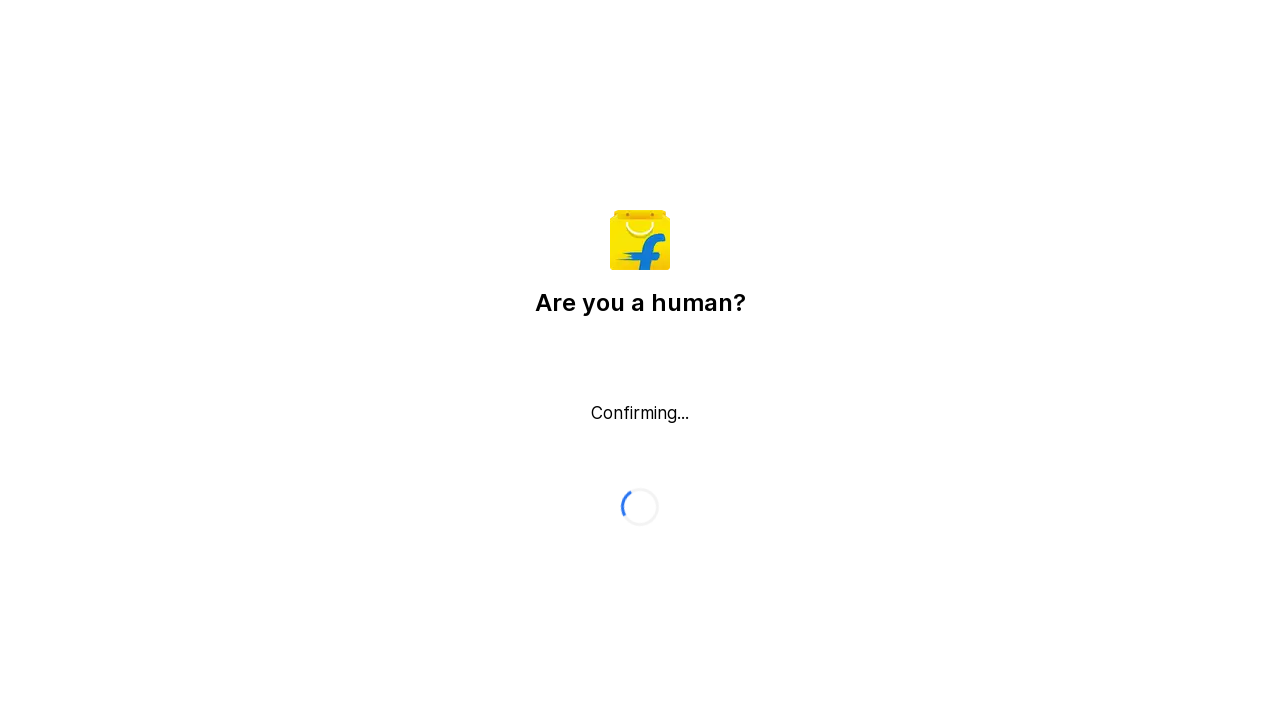